Tests checkbox selection state by verifying the "agree" checkbox is initially unchecked, clicking it, and verifying it becomes checked.

Starting URL: https://naveenautomationlabs.com/opencart/index.php?route=account/register

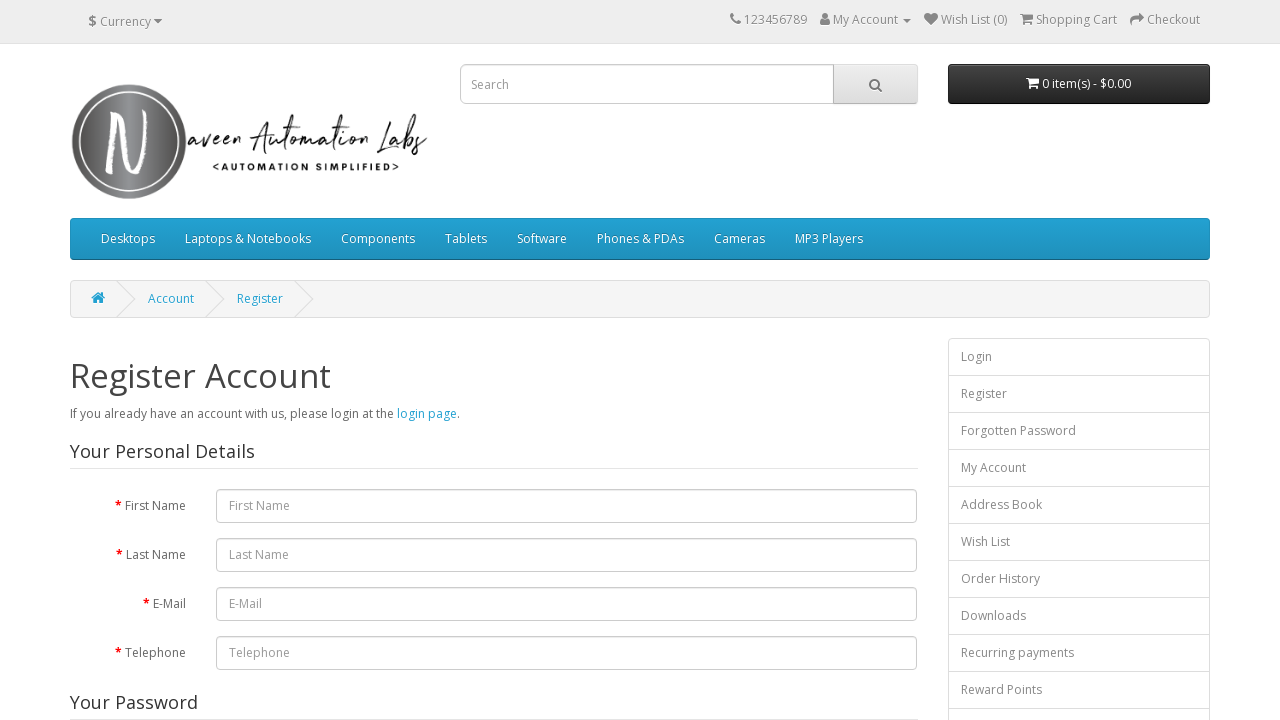

Waited for agree checkbox to be visible
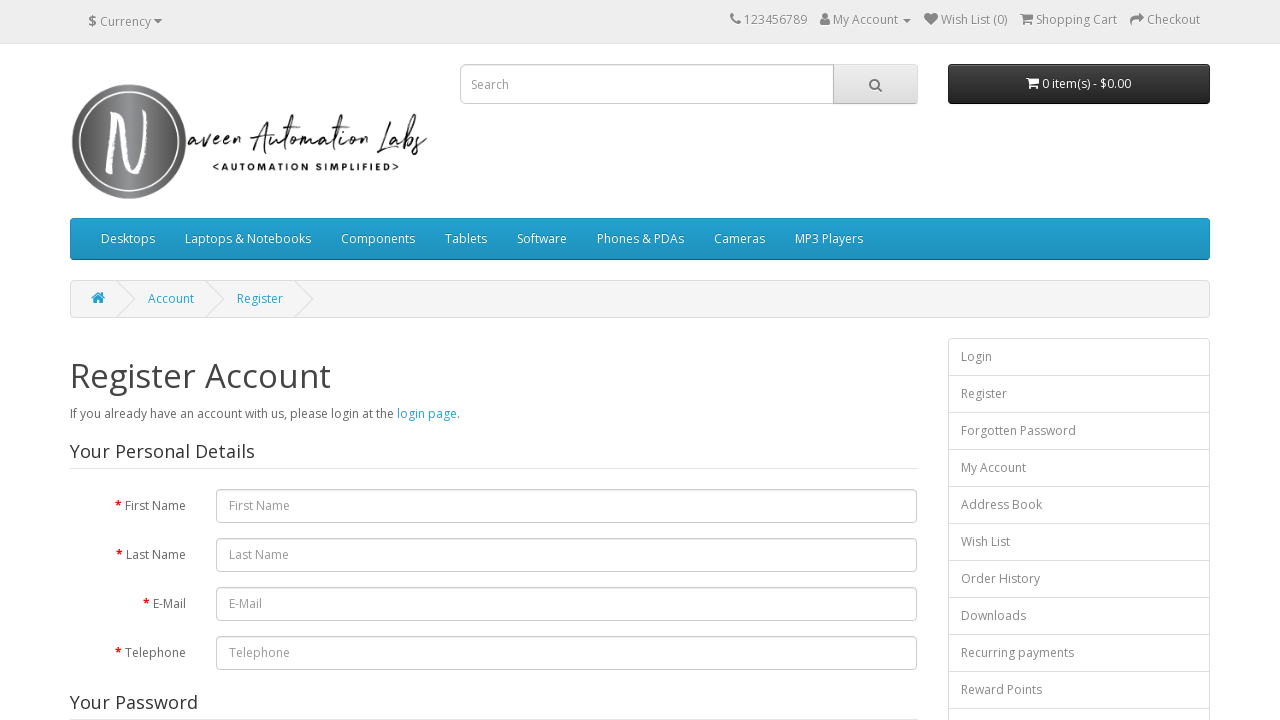

Located the agree checkbox element
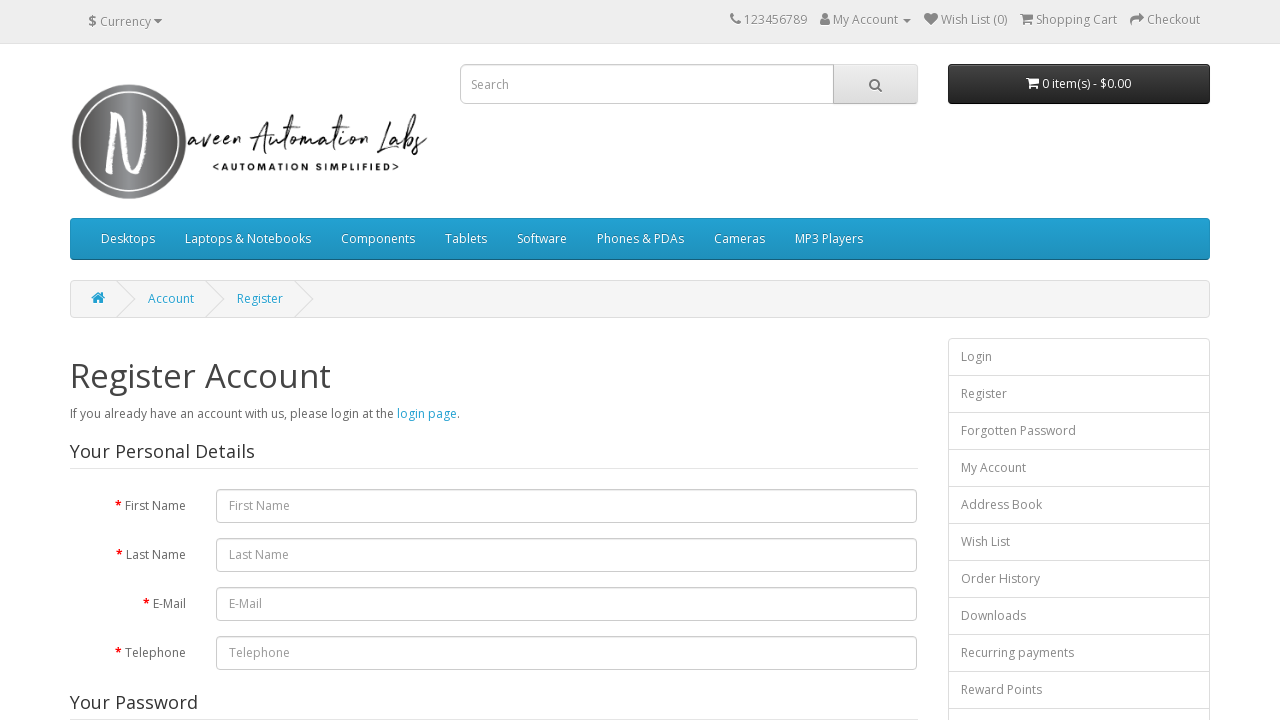

Verified checkbox initial state: unchecked=True
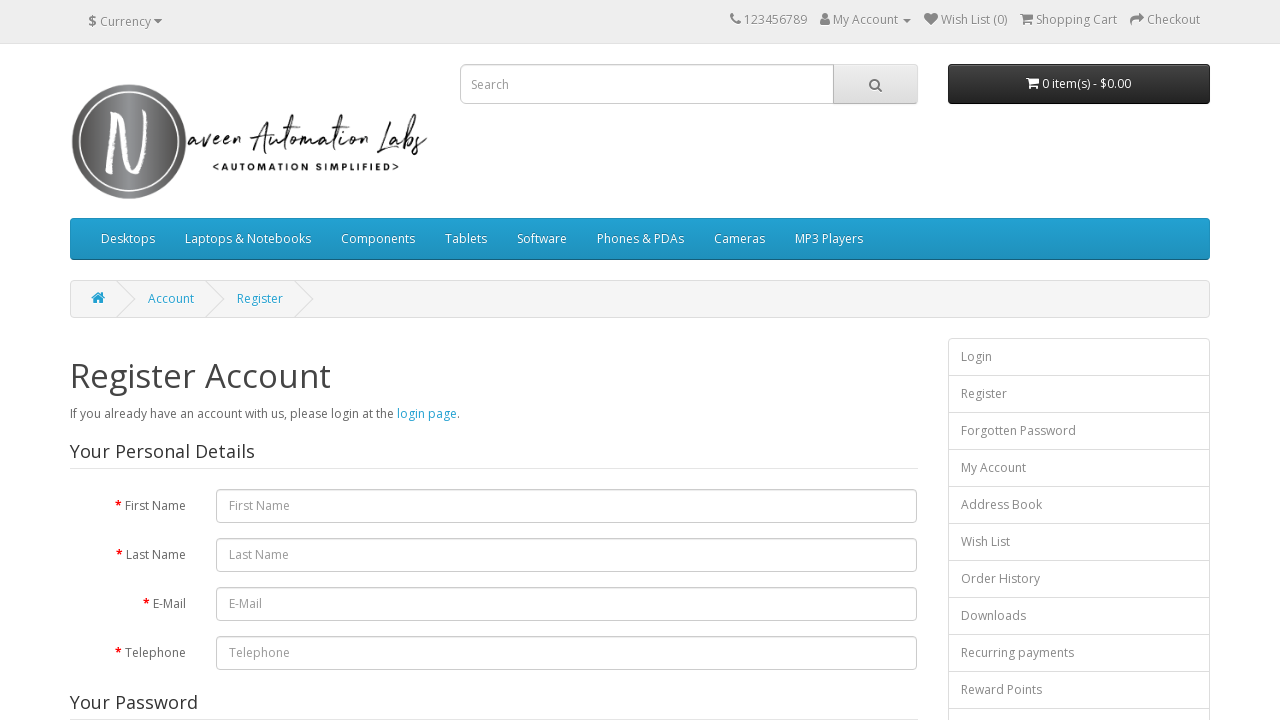

Clicked the agree checkbox to select it at (825, 424) on input[name='agree']
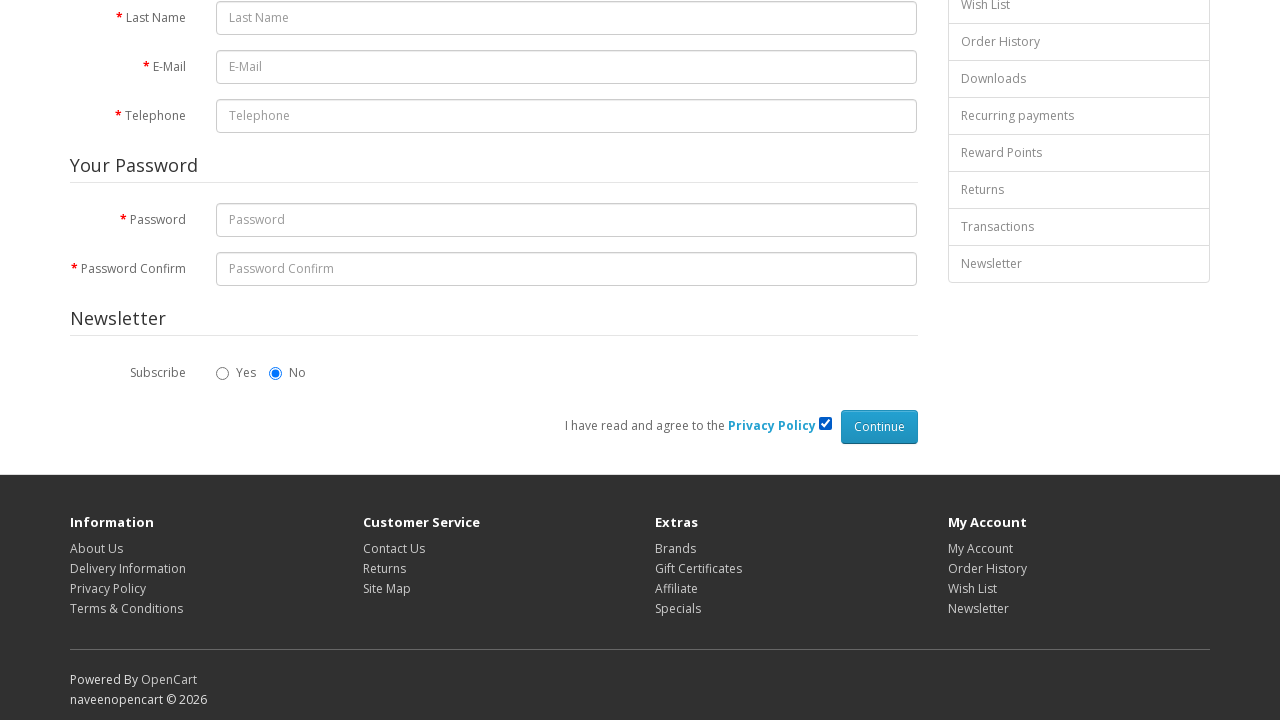

Verified checkbox is now selected: checked=True
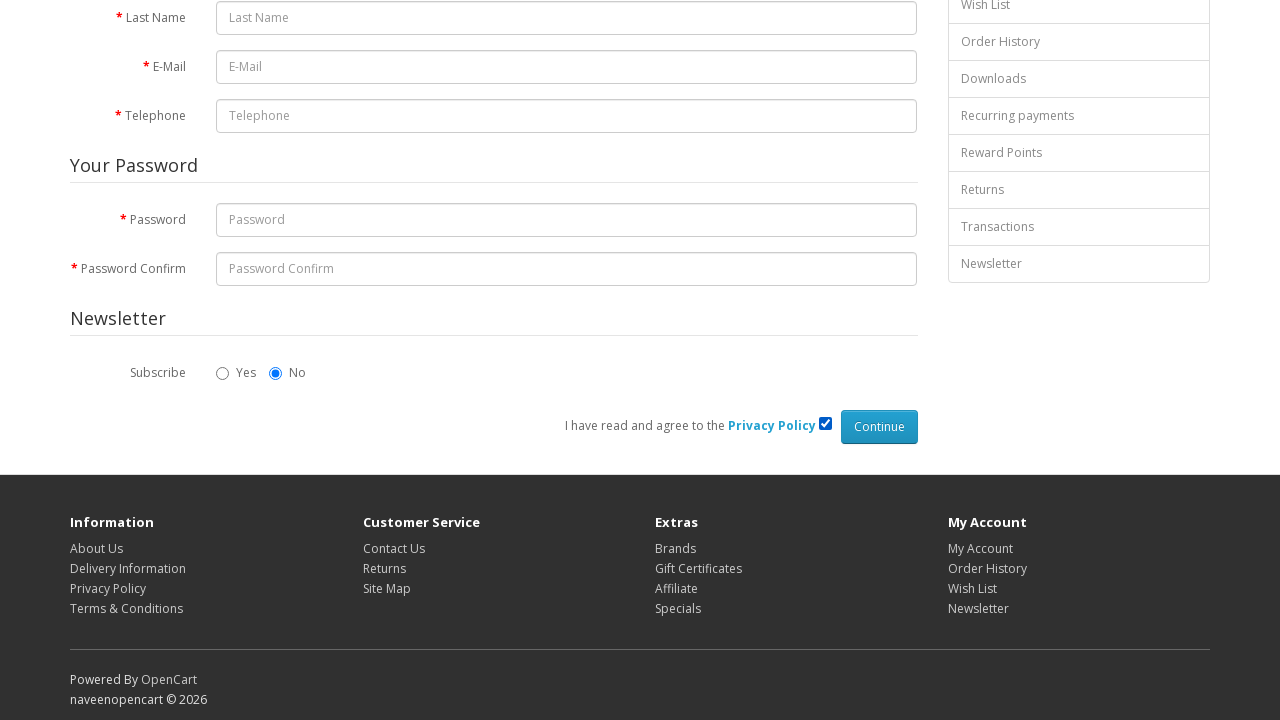

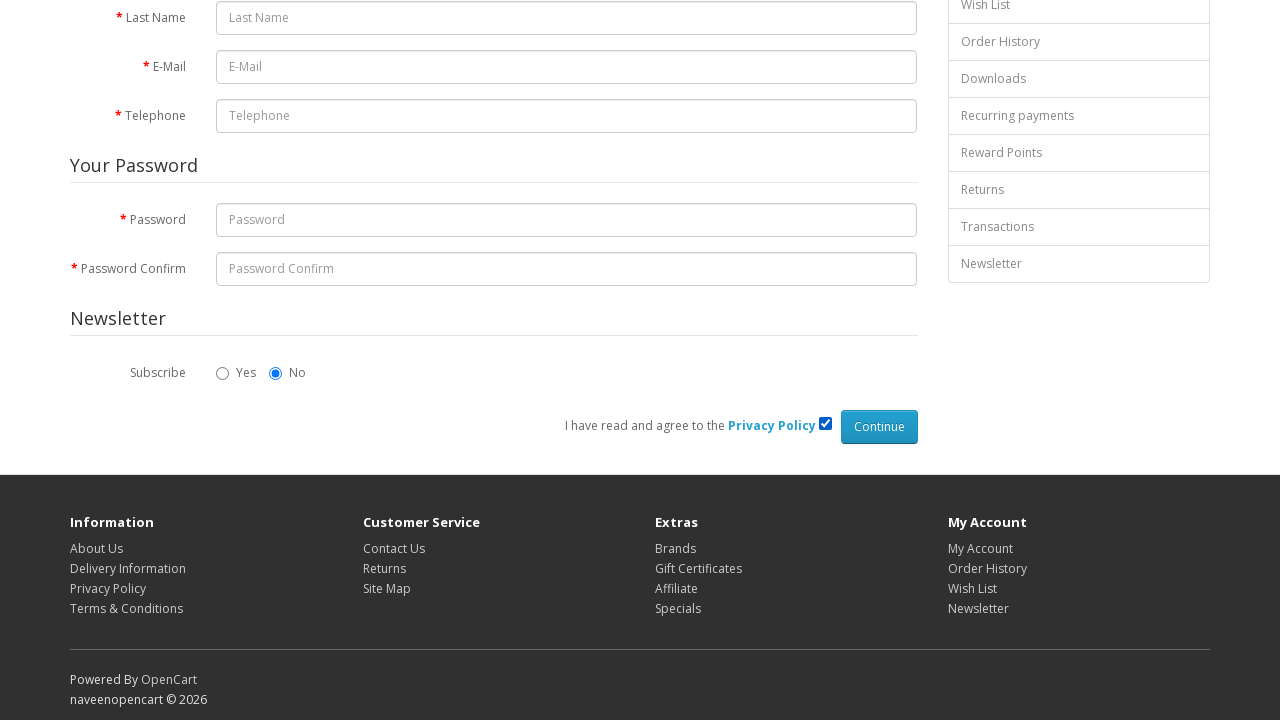